Tests right-click context menu functionality by opening context menu, hovering over cut option, and clicking it

Starting URL: http://swisnl.github.io/jQuery-contextMenu/demo.html

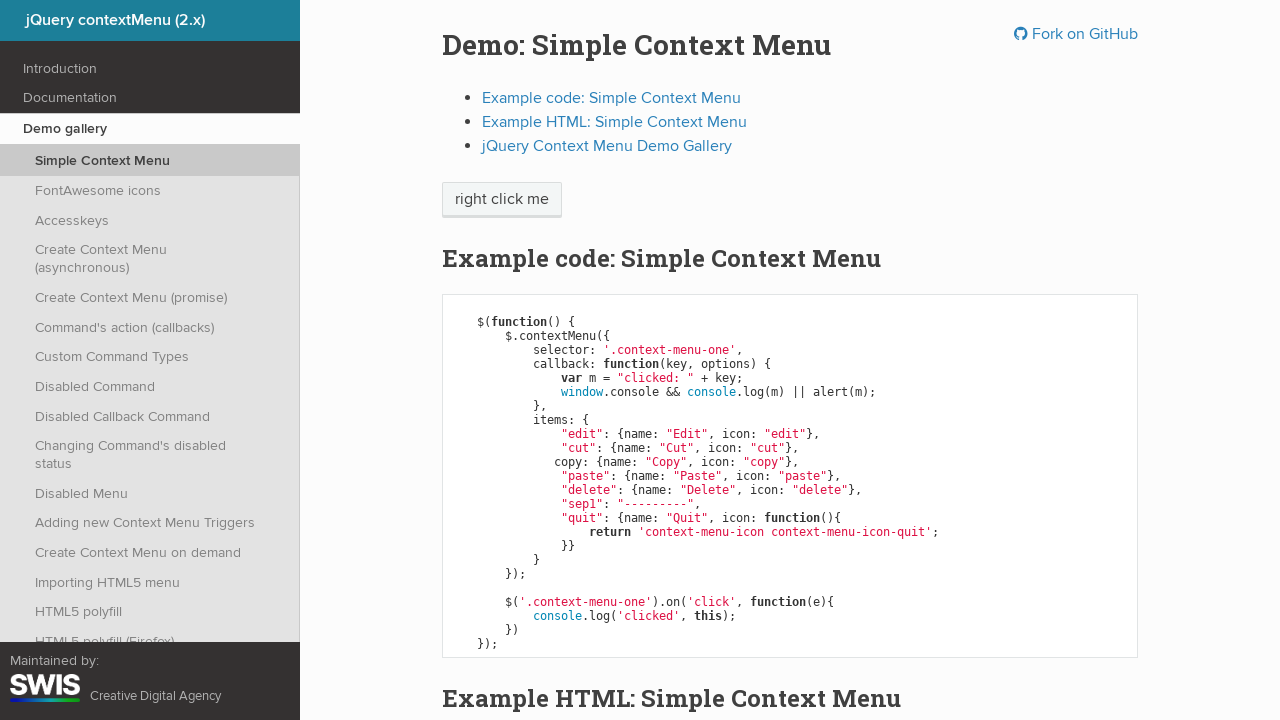

Right-clicked on 'right click me' element to open context menu at (502, 200) on xpath=//span[text()='right click me']
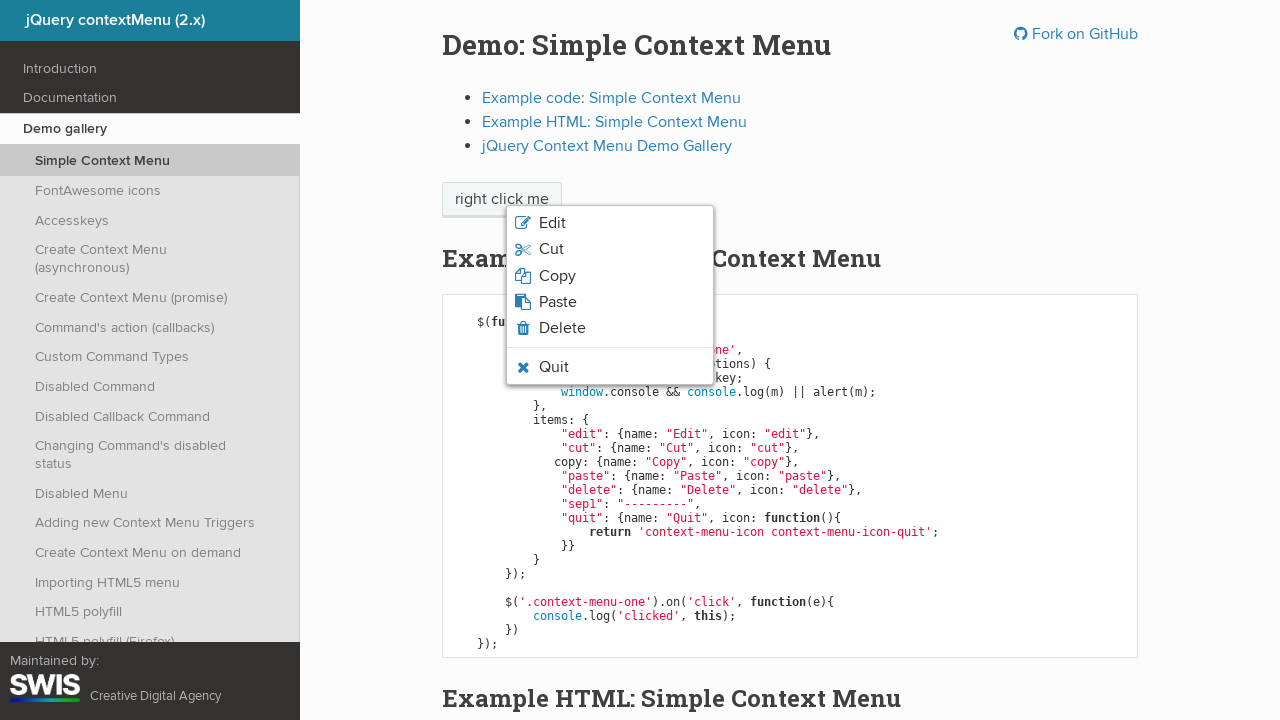

Hovered over the cut menu option at (610, 249) on .context-menu-icon-cut
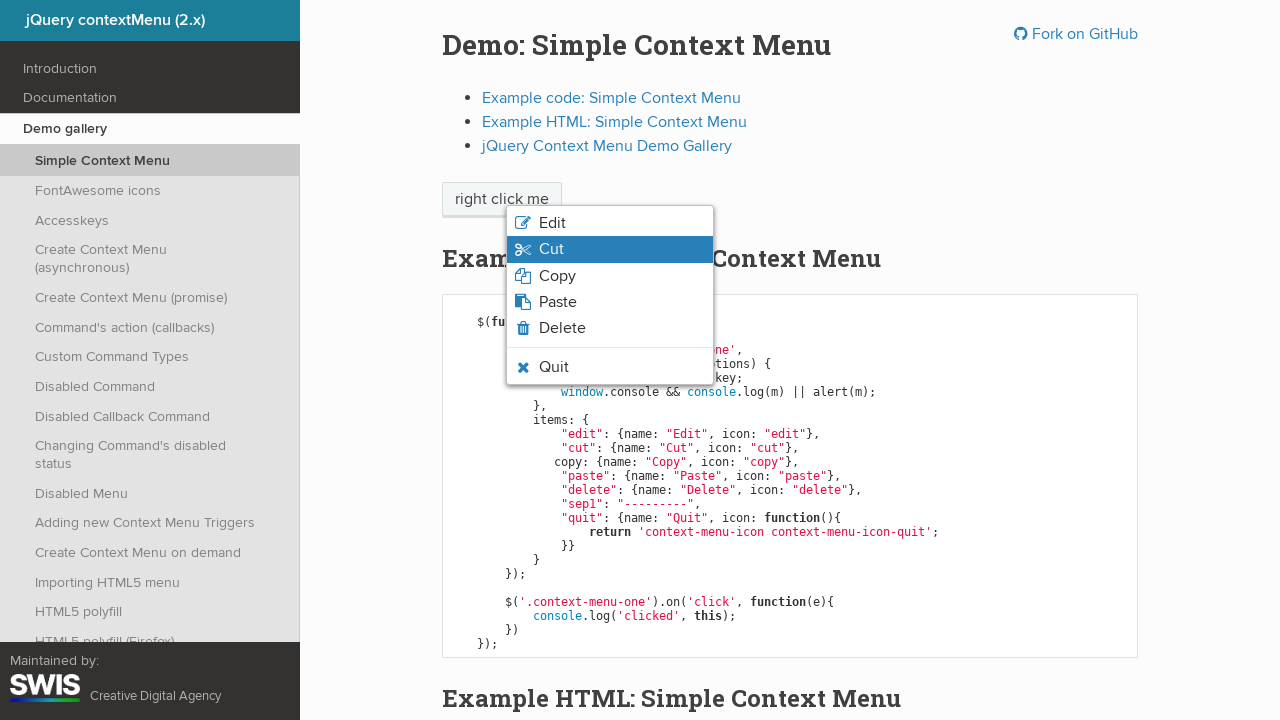

Verified that cut menu item is visible and hovered
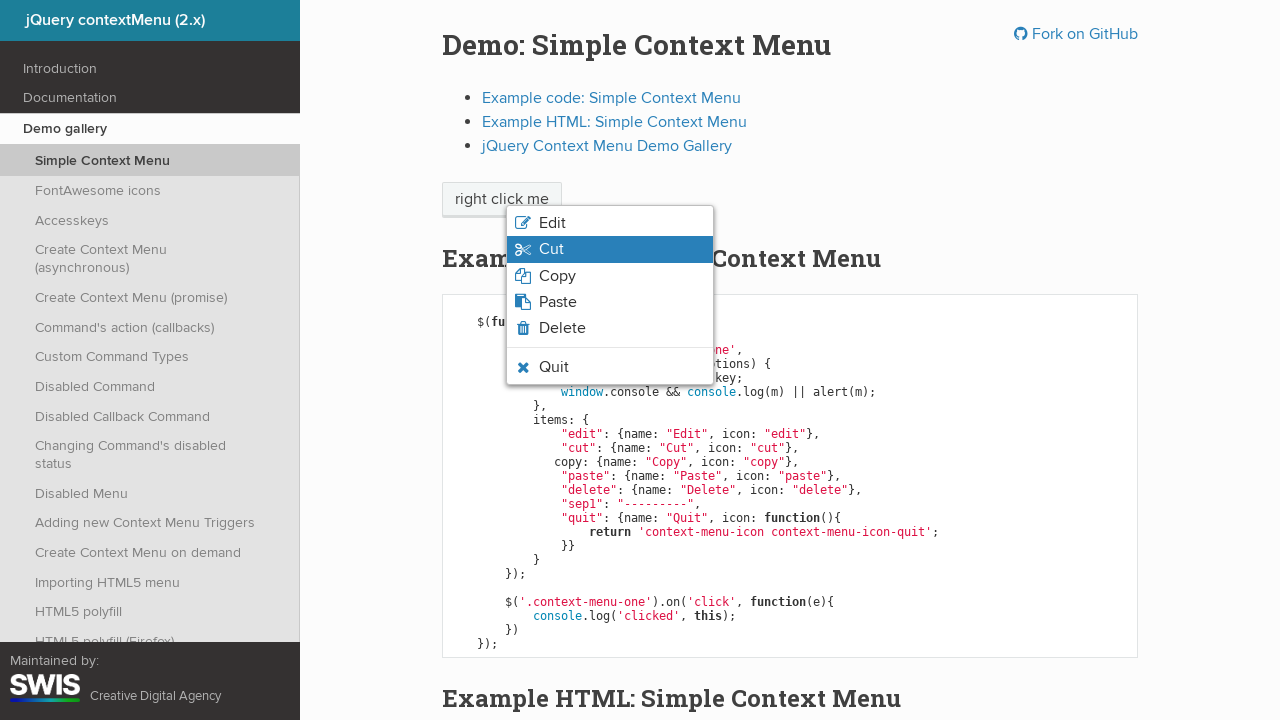

Clicked on the cut menu item at (610, 249) on .context-menu-icon-cut
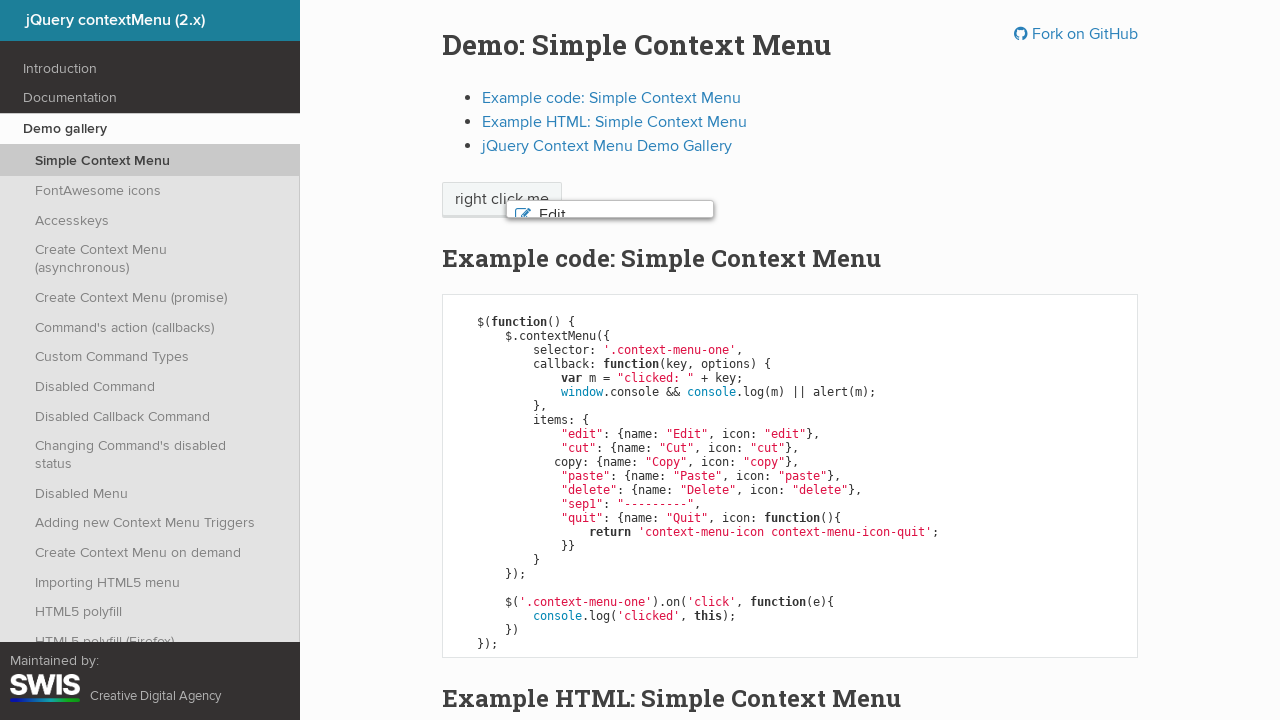

Set up alert dialog handler
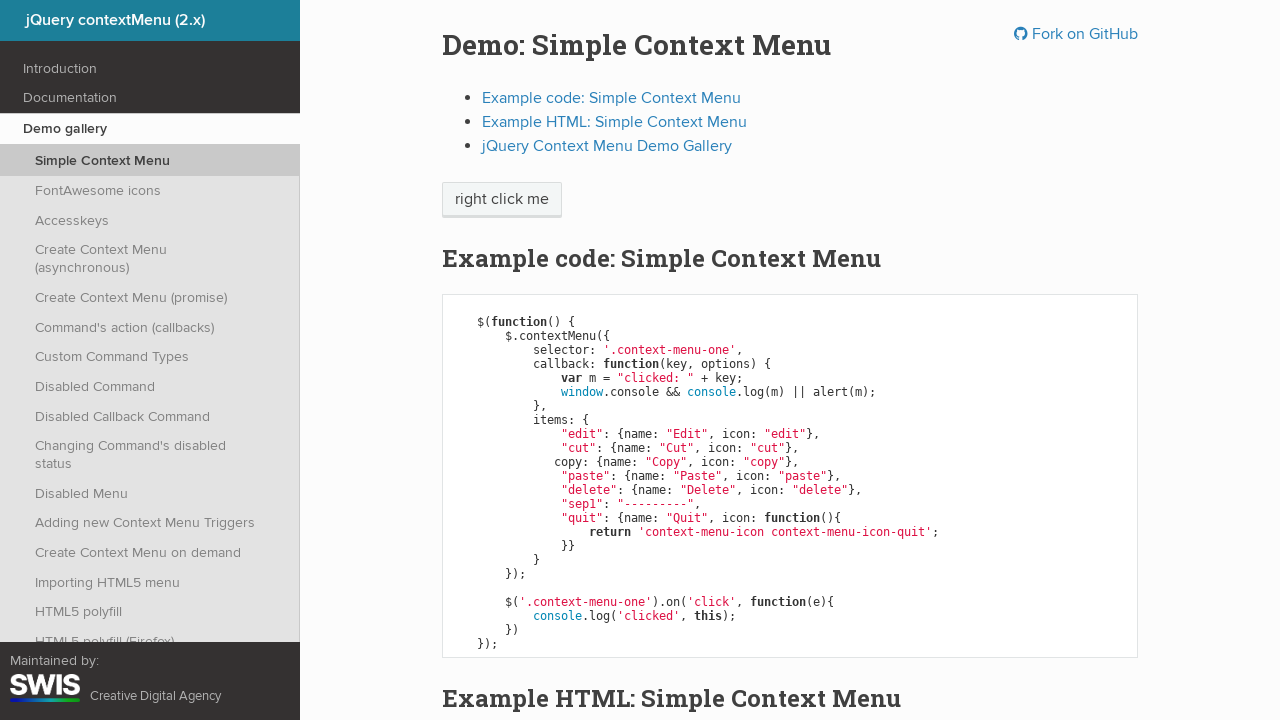

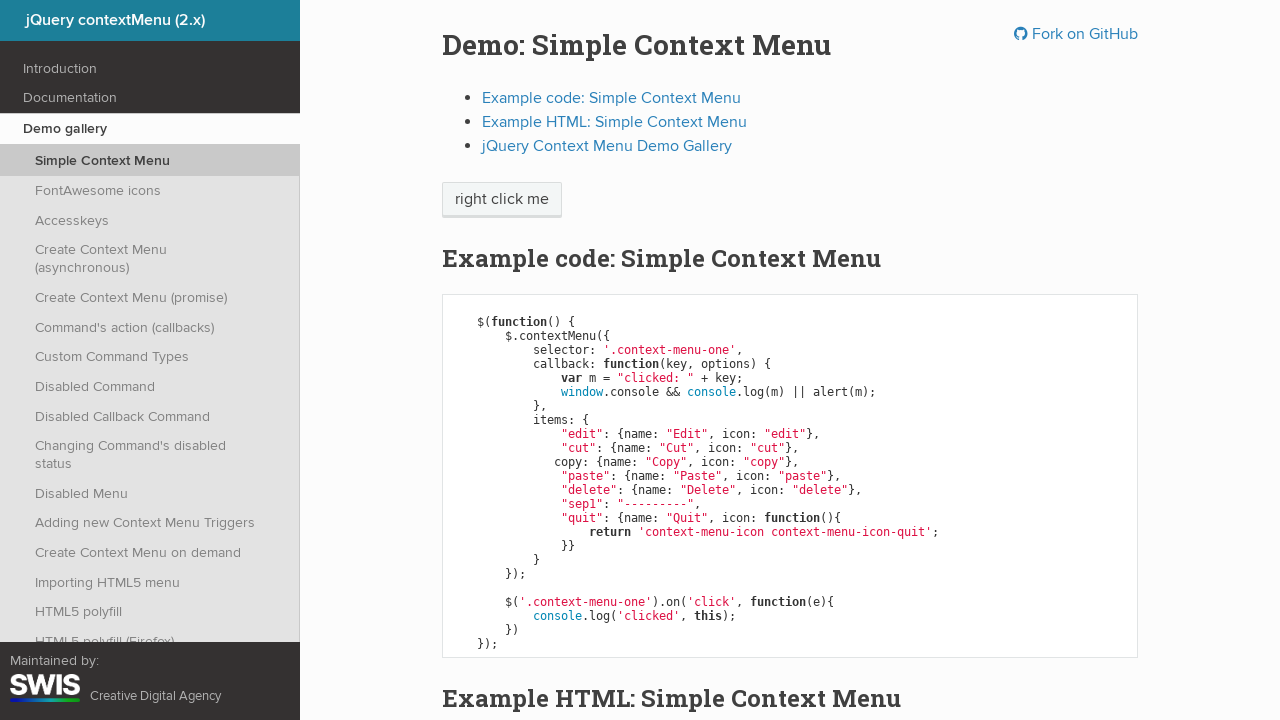